Tests the URL input validation on Squidlr by filling in various social media URLs and checking if the download button becomes enabled based on different input methods and URL patterns.

Starting URL: https://www.squidlr.com/

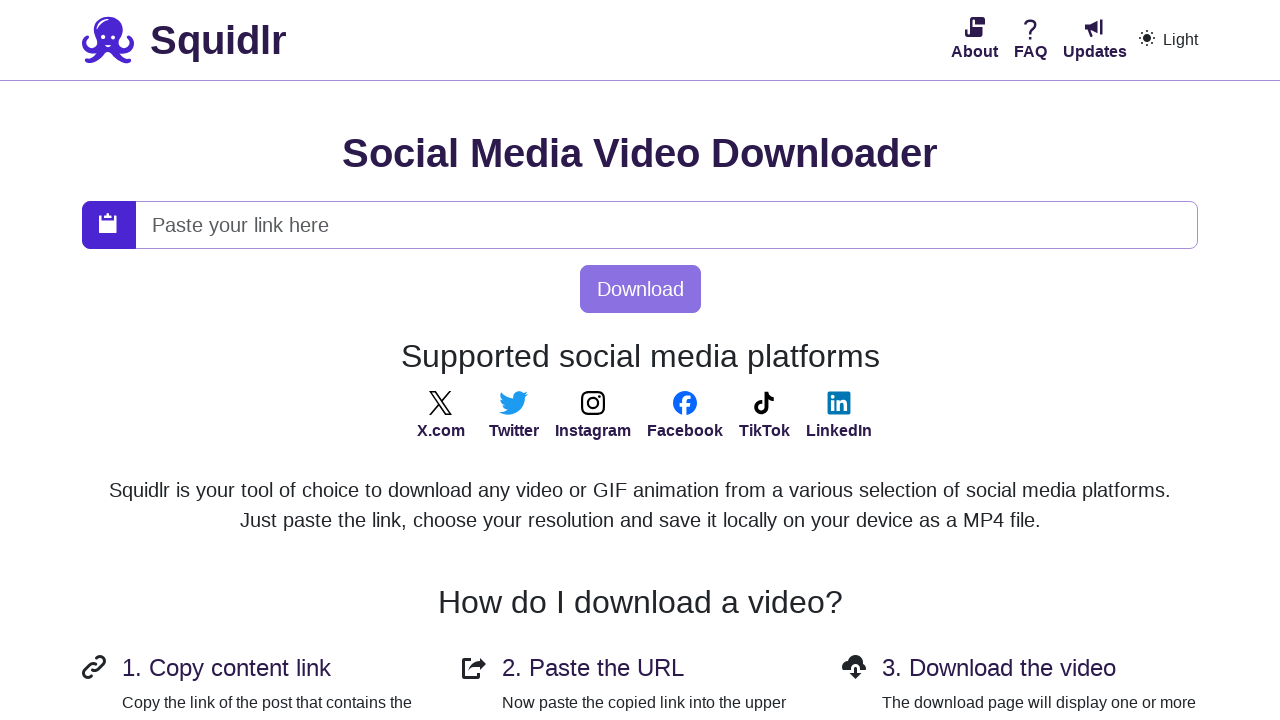

Filled URL input field with TikTok video URL on #url
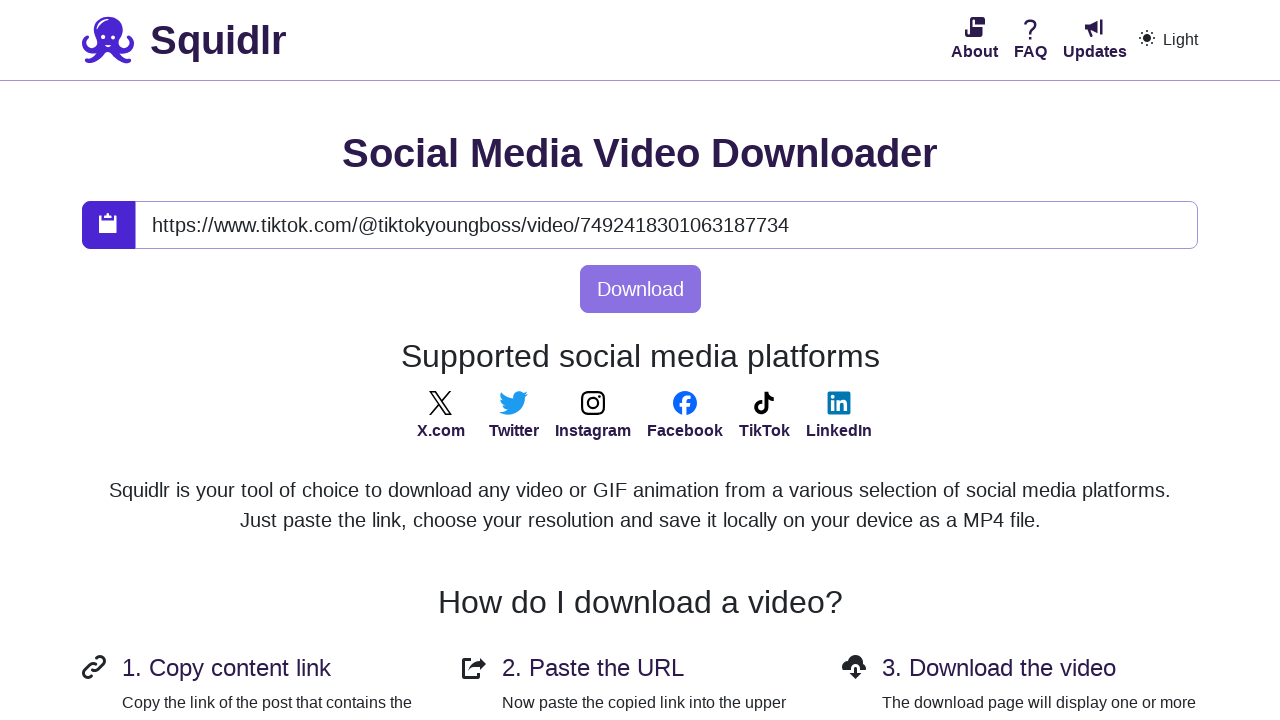

Triggered input, change, and blur events on URL field
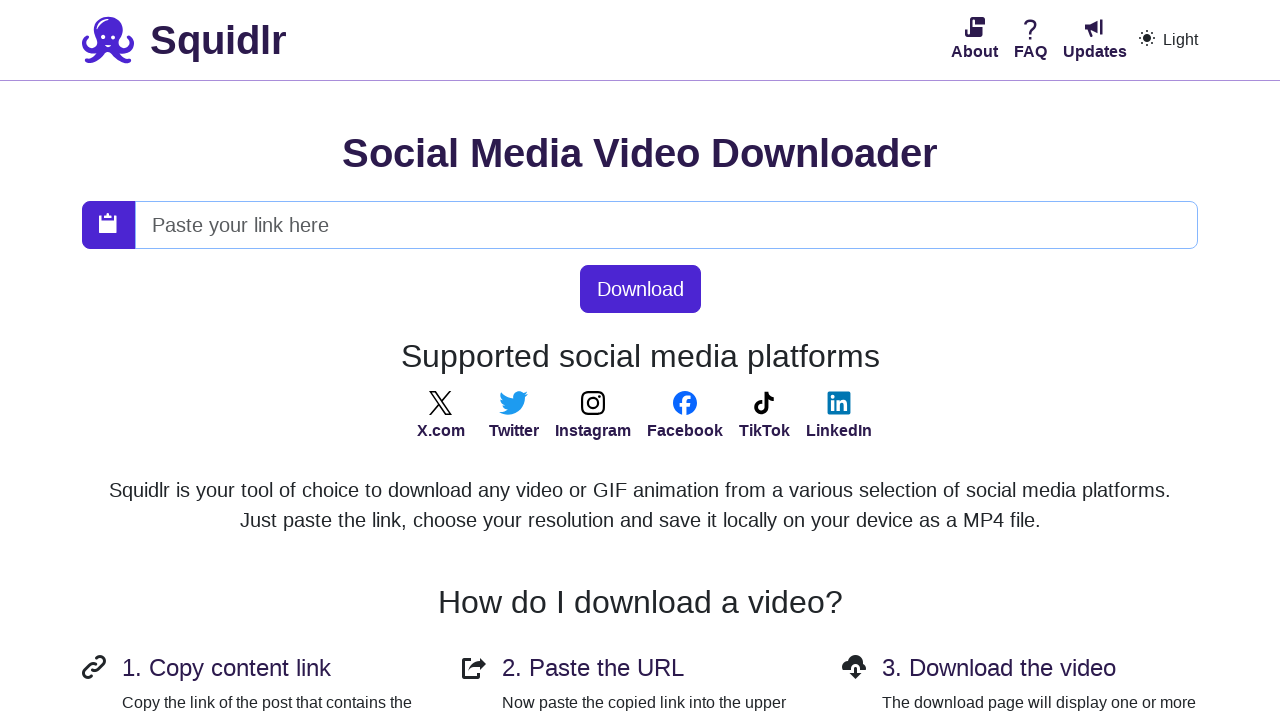

Waited 2 seconds for validation to process
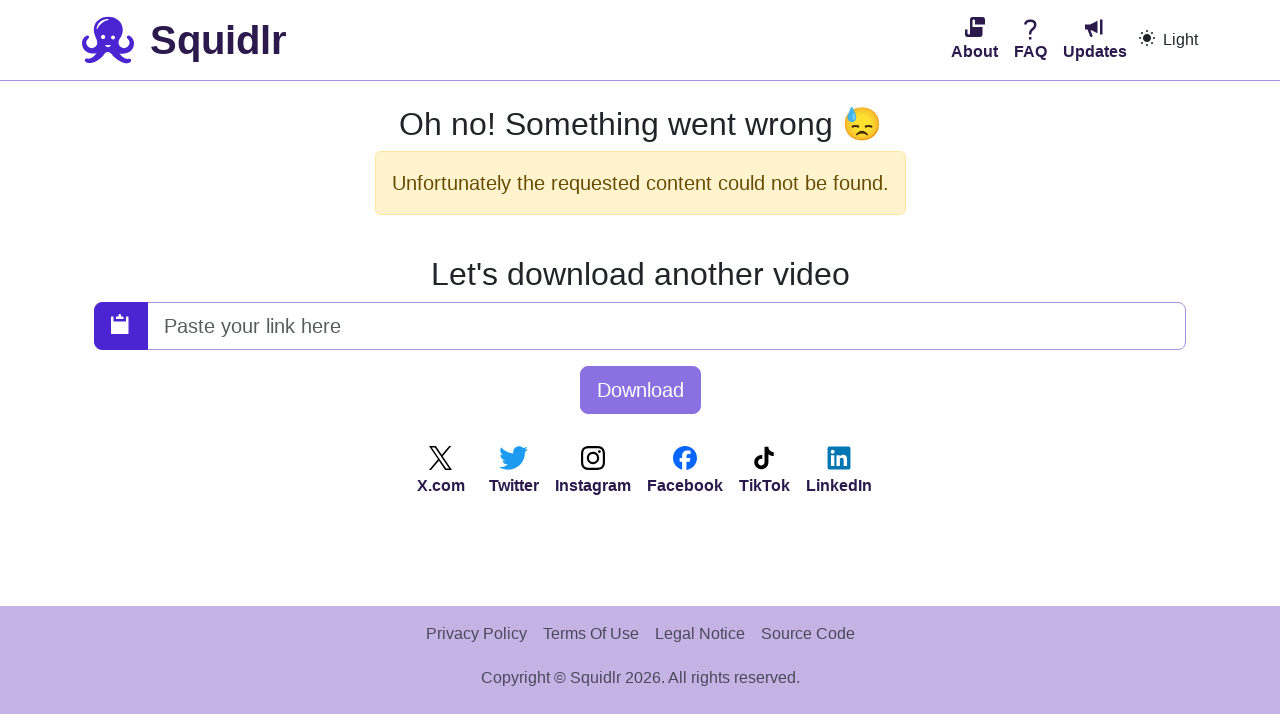

Cleared URL input field on #url
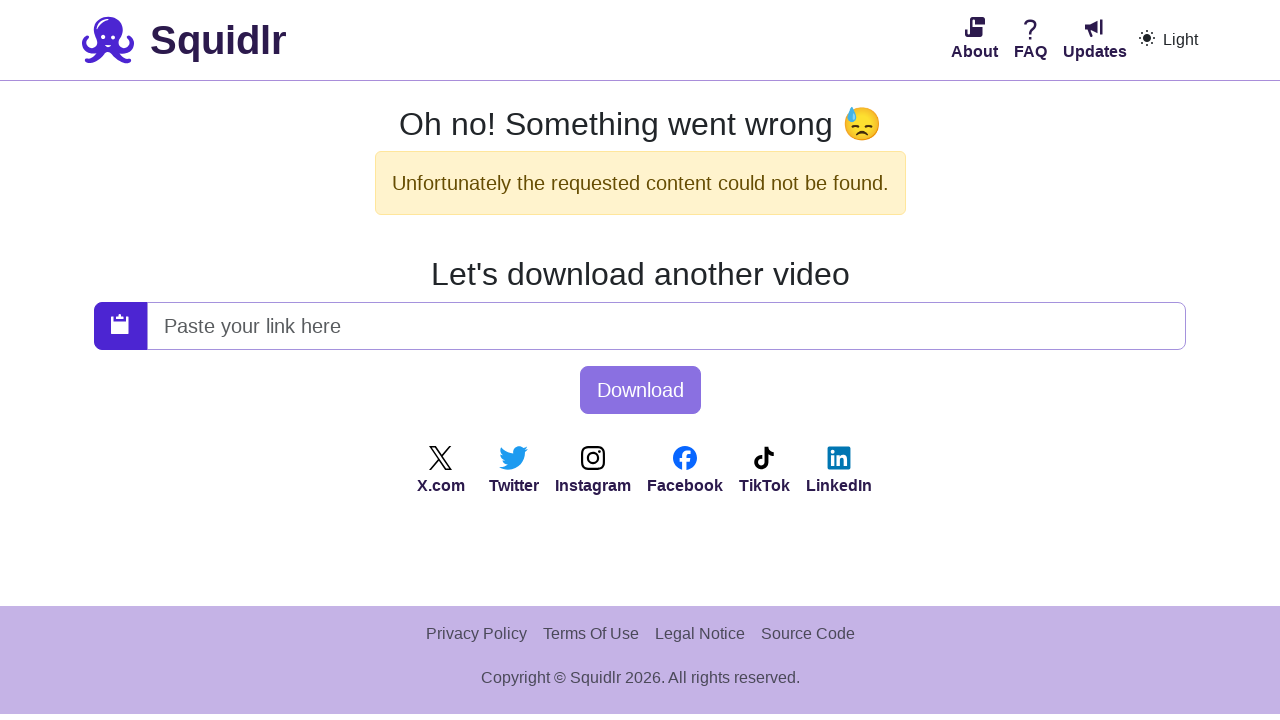

Typed TikTok URL character by character with 100ms delay on #url
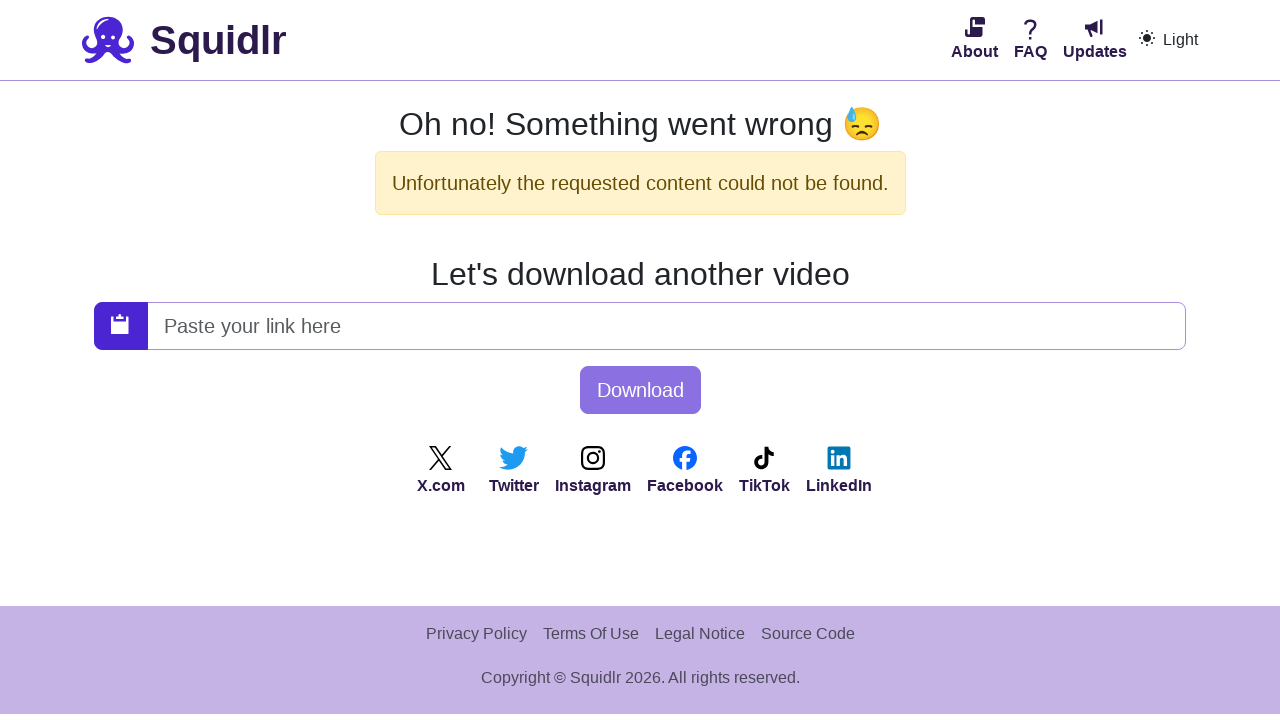

Waited 2 seconds after typing URL
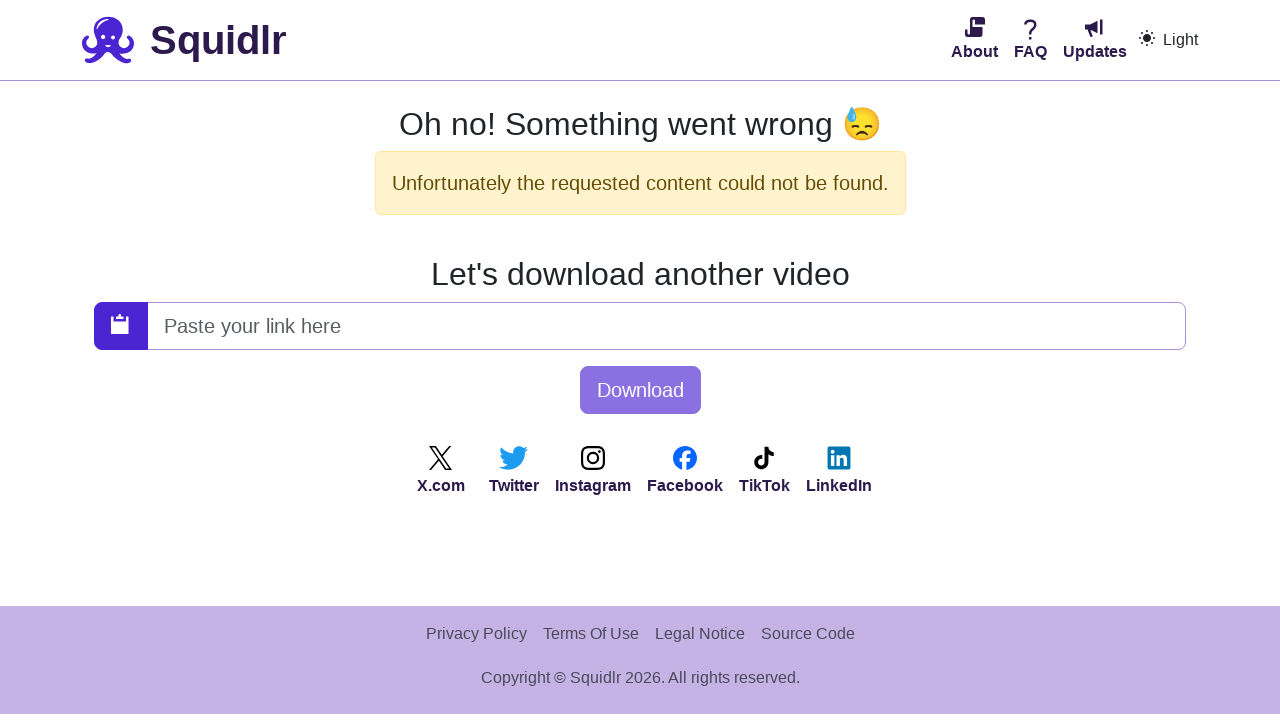

Filled URL input field with 'https://tiktok.com/test' on #url
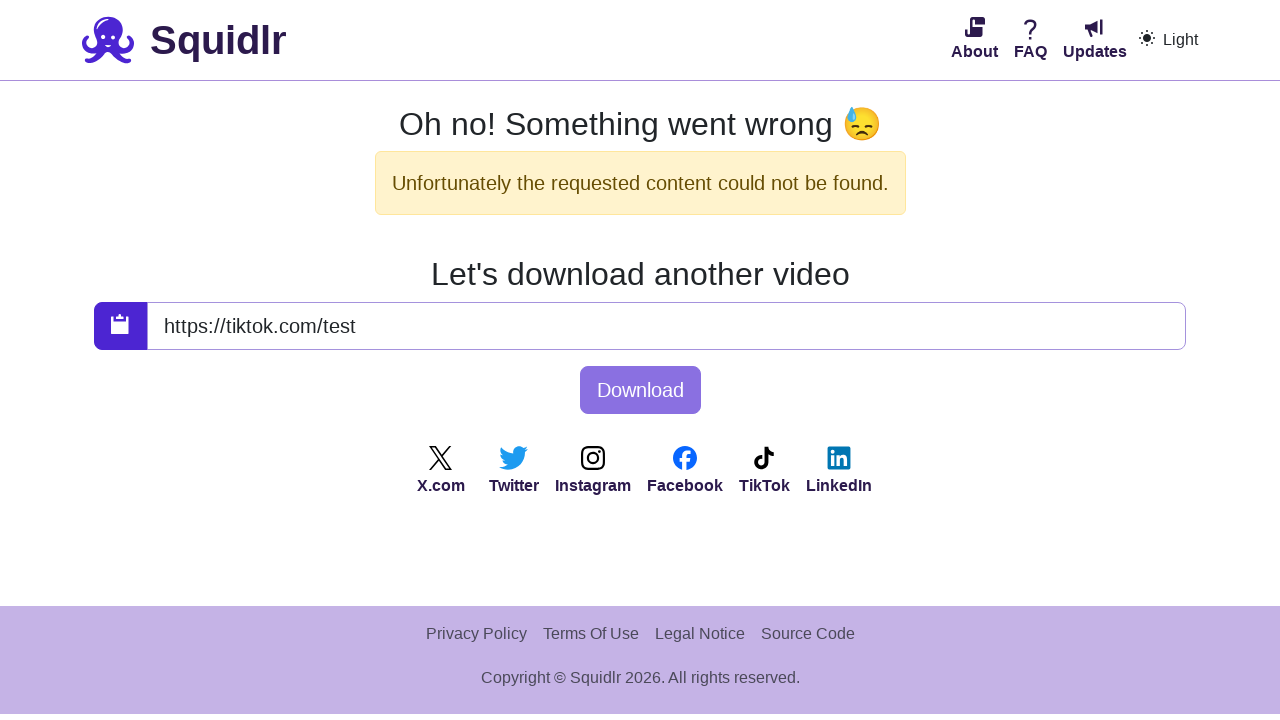

Triggered input event for URL validation
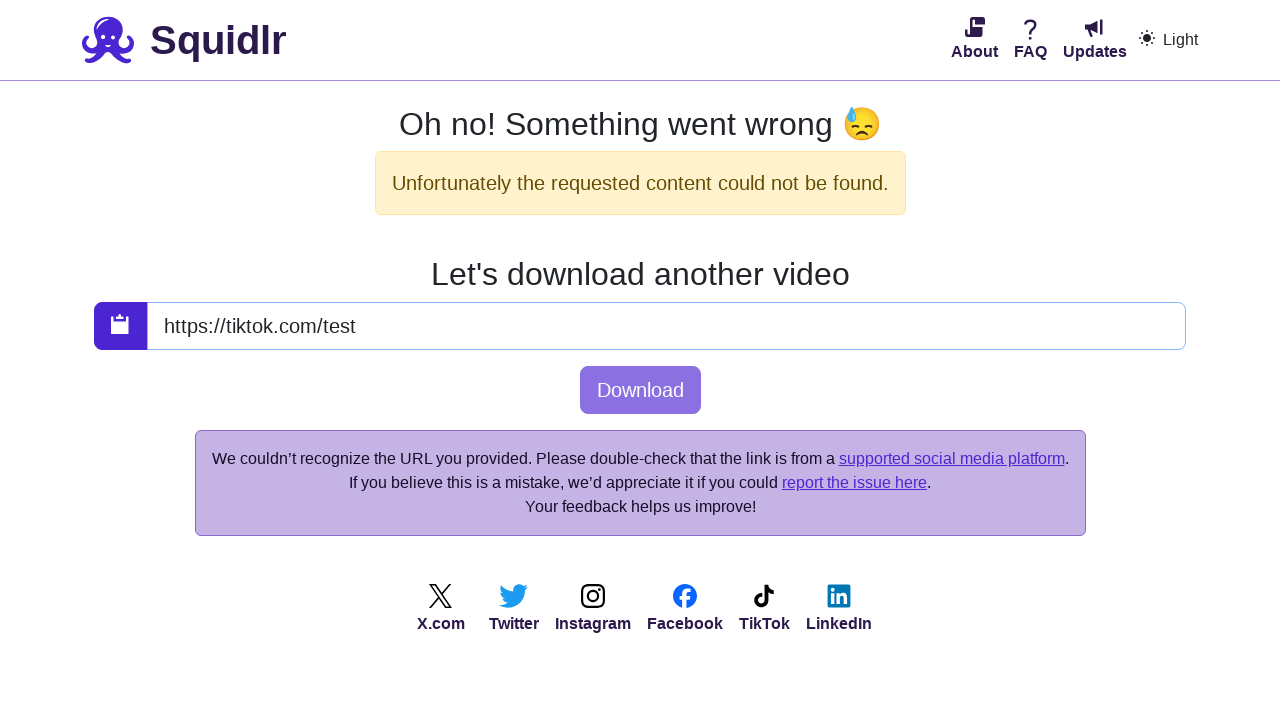

Waited 1 second for validation response
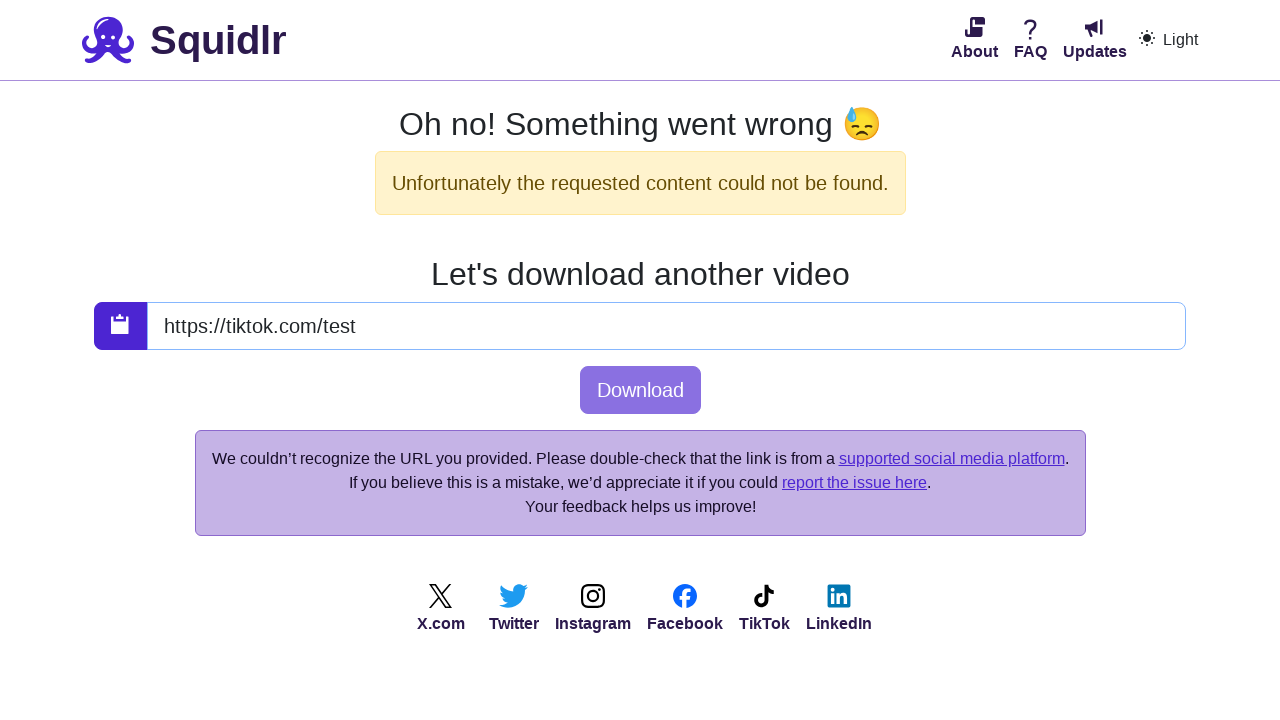

Filled URL input field with 'https://www.instagram.com/p/test/' on #url
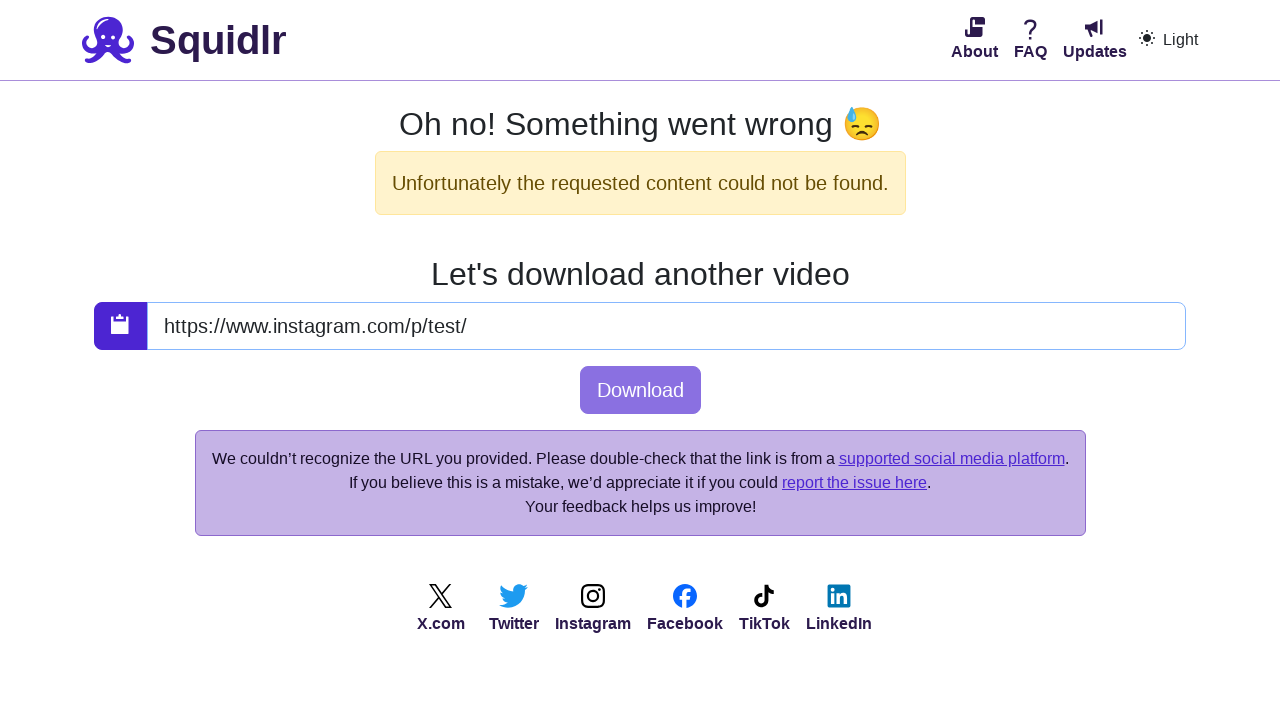

Triggered input event for URL validation
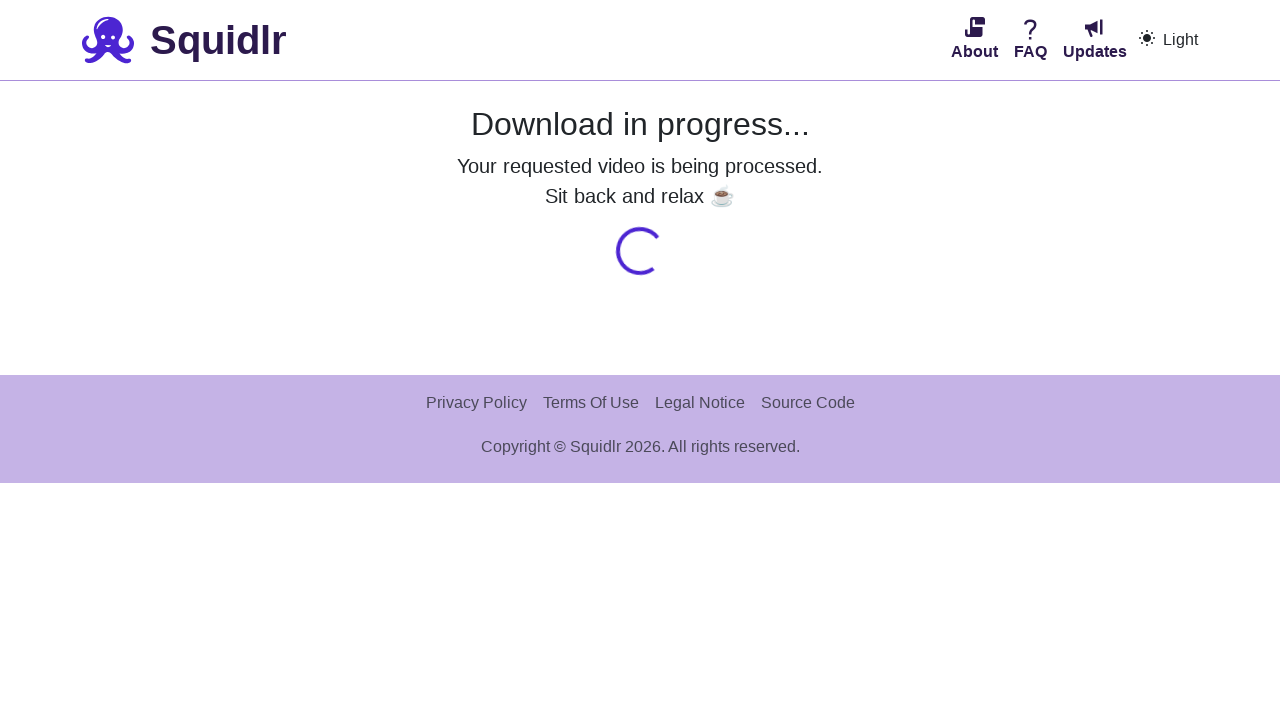

Waited 1 second for validation response
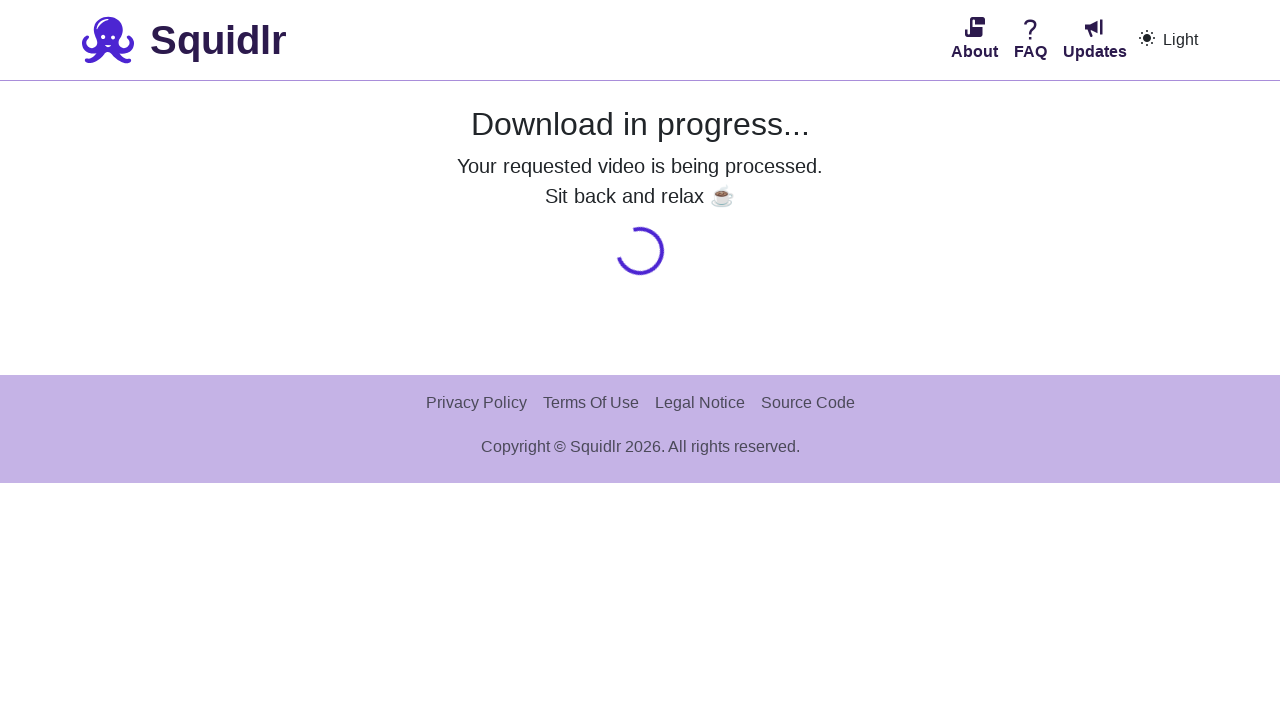

Filled URL input field with 'https://x.com/user/status/123' on #url
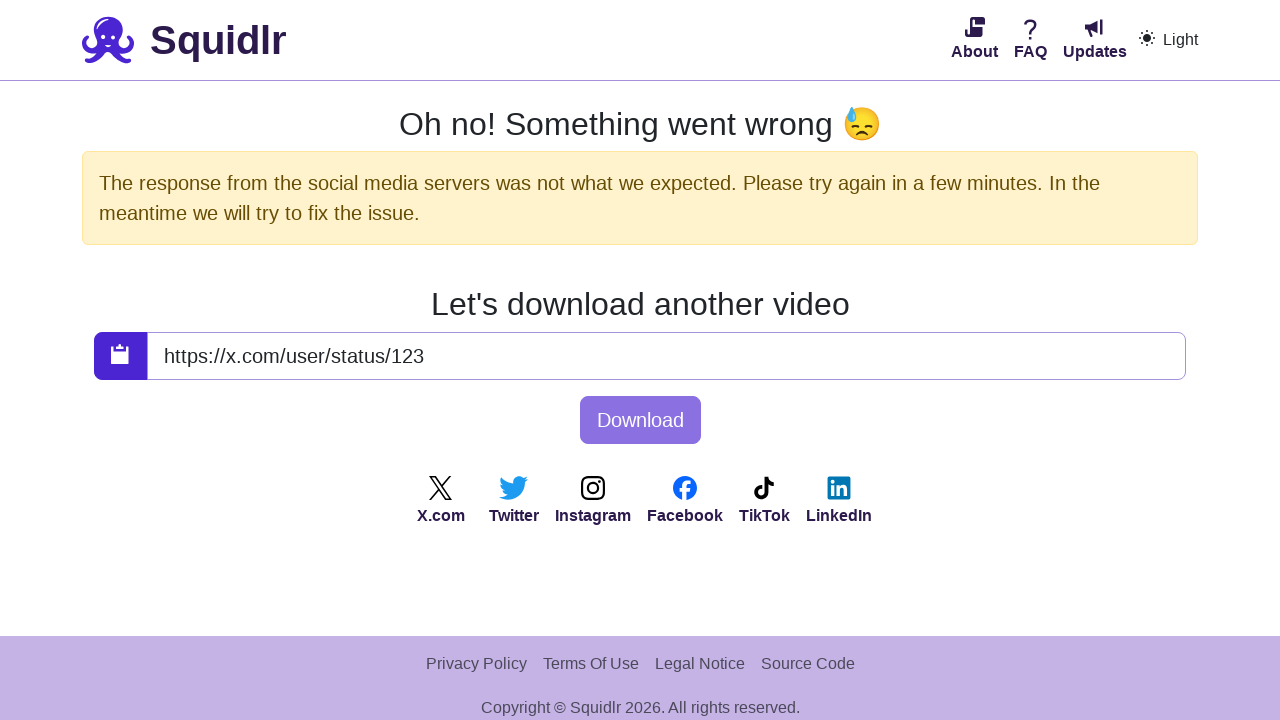

Triggered input event for URL validation
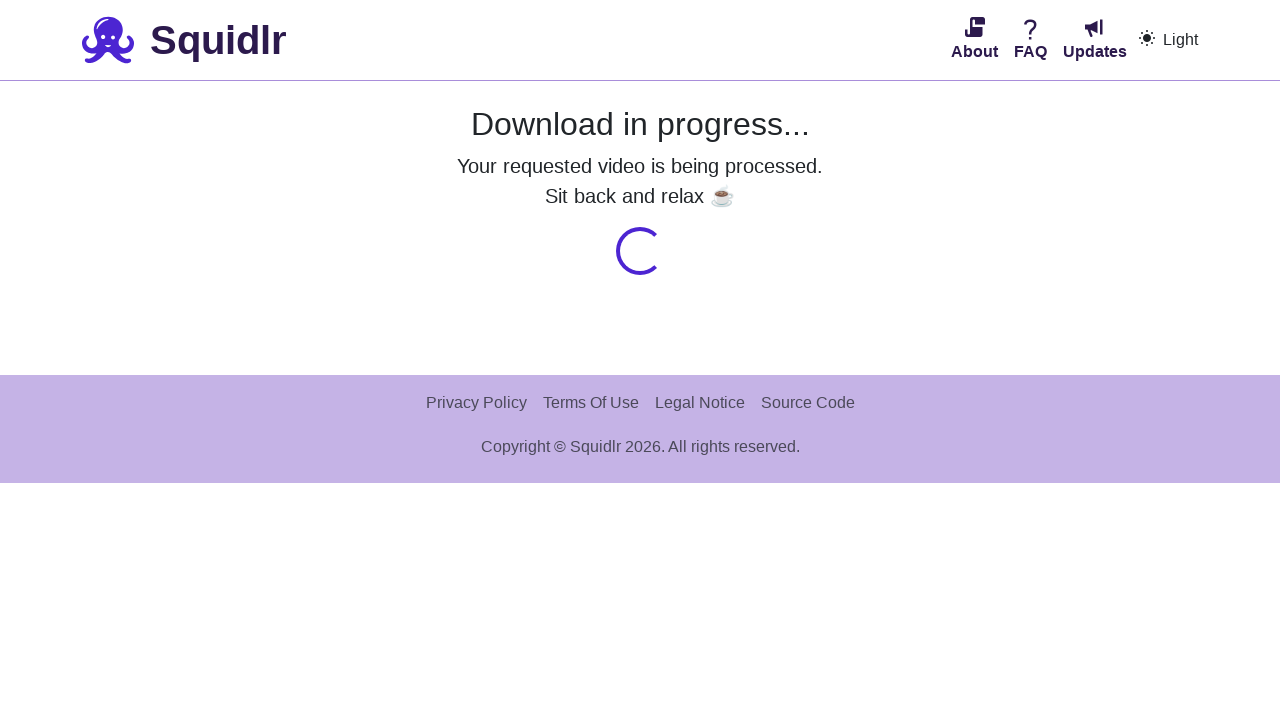

Waited 1 second for validation response
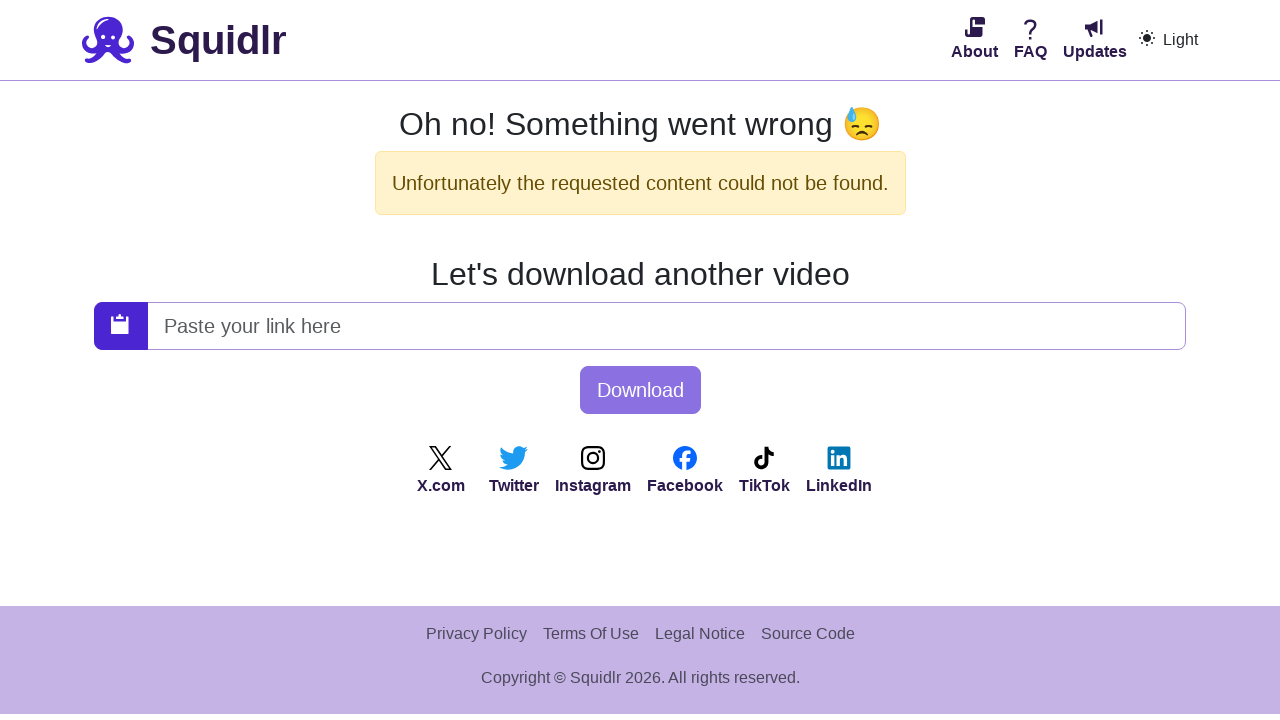

Waited 2 seconds to observe final validation state
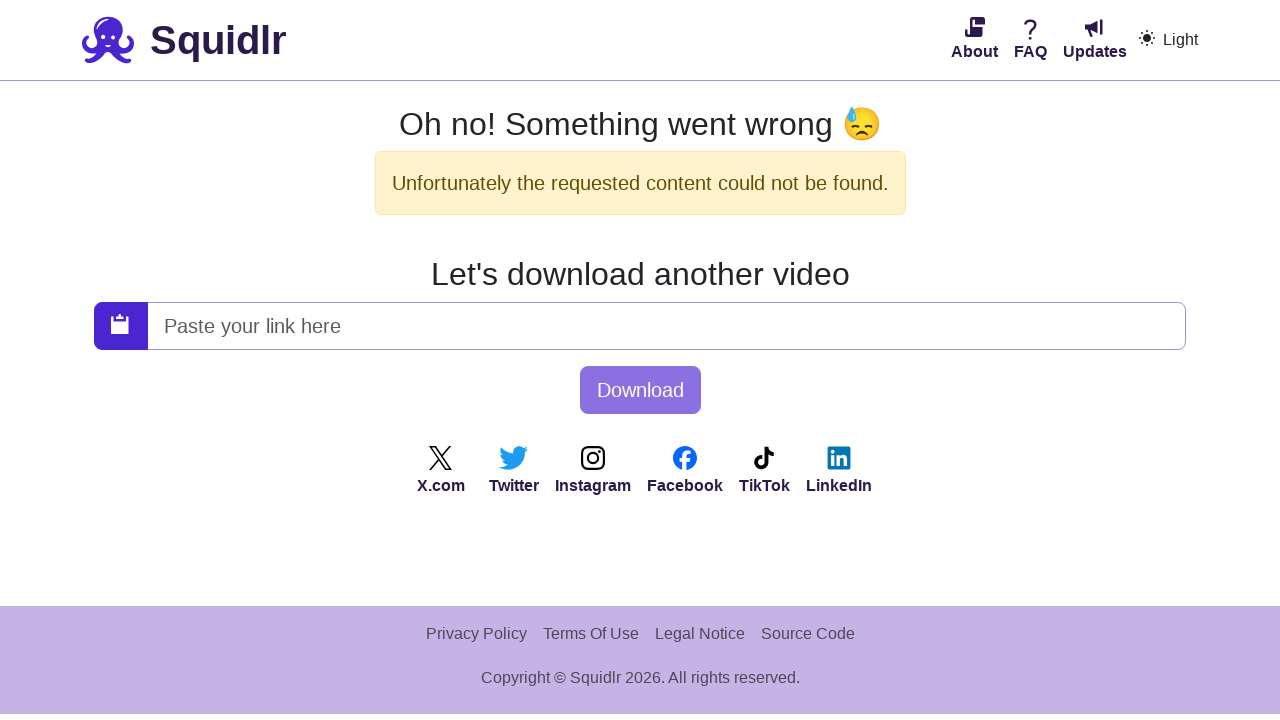

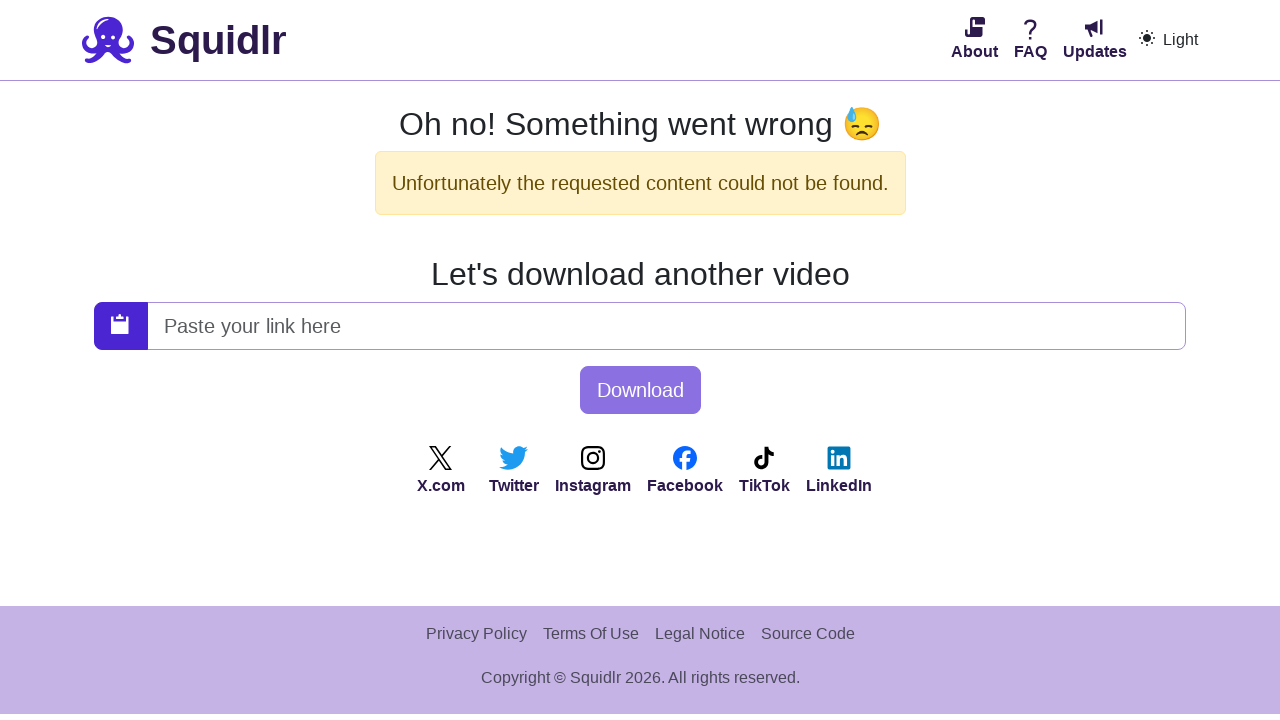